Tests opting out of A/B tests by adding the opt-out cookie before navigating to the A/B test page

Starting URL: http://the-internet.herokuapp.com

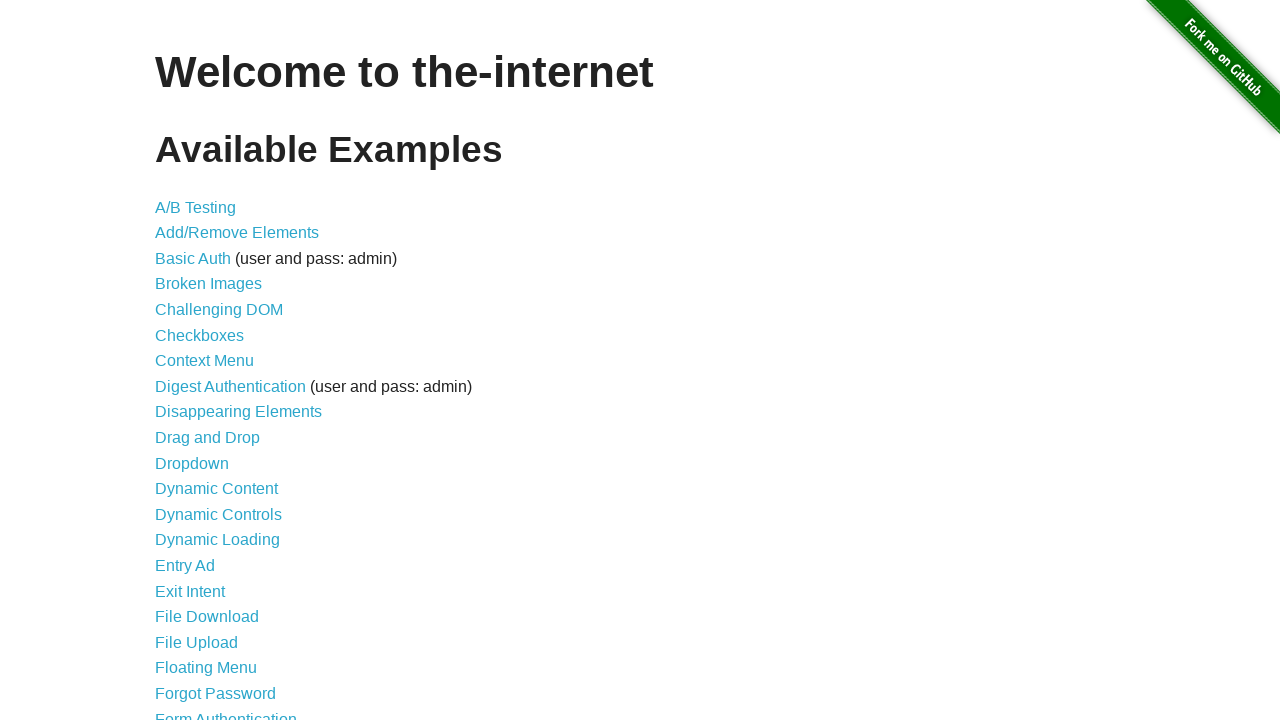

Added optimizelyOptOut cookie to opt out of A/B test
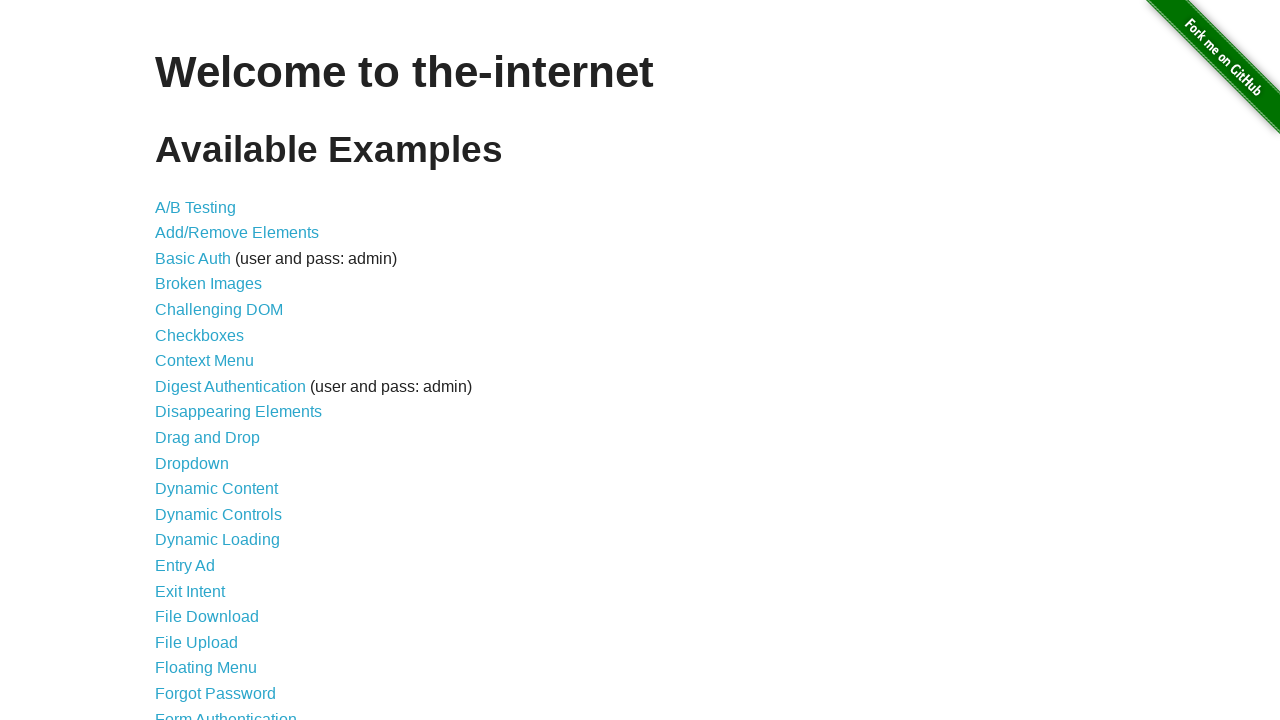

Navigated to A/B test page
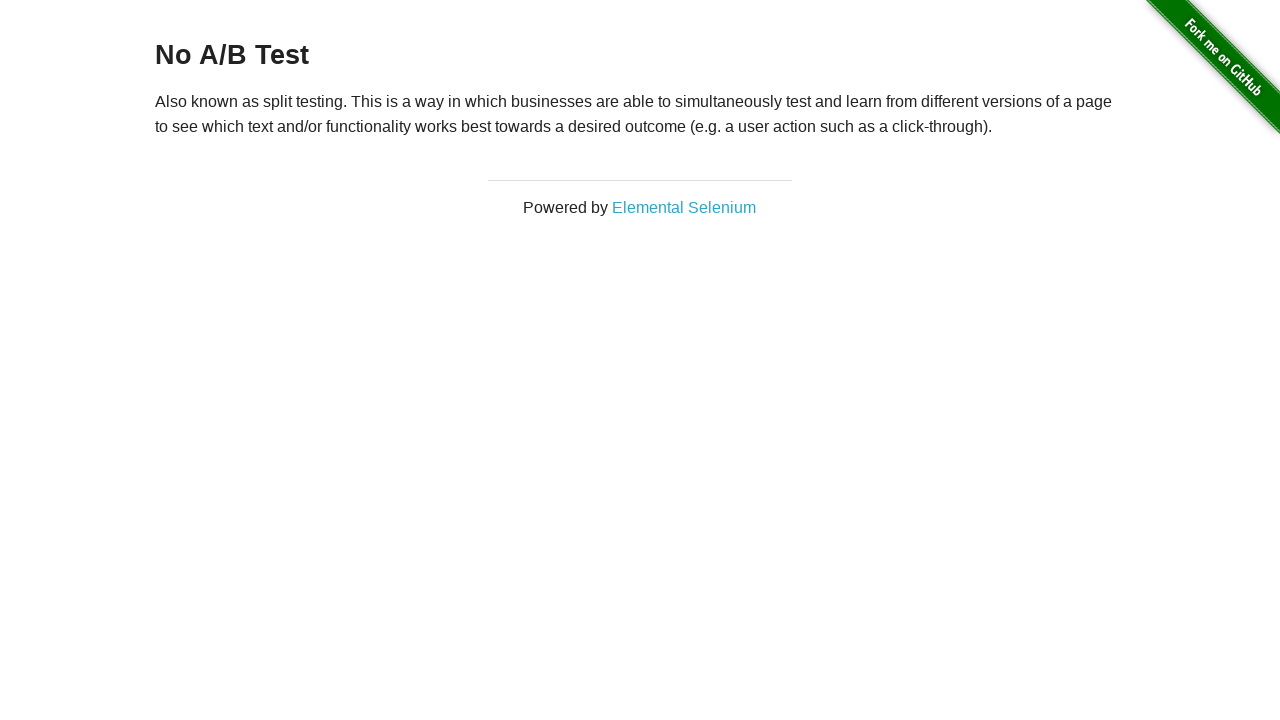

Retrieved heading text: 'No A/B Test'
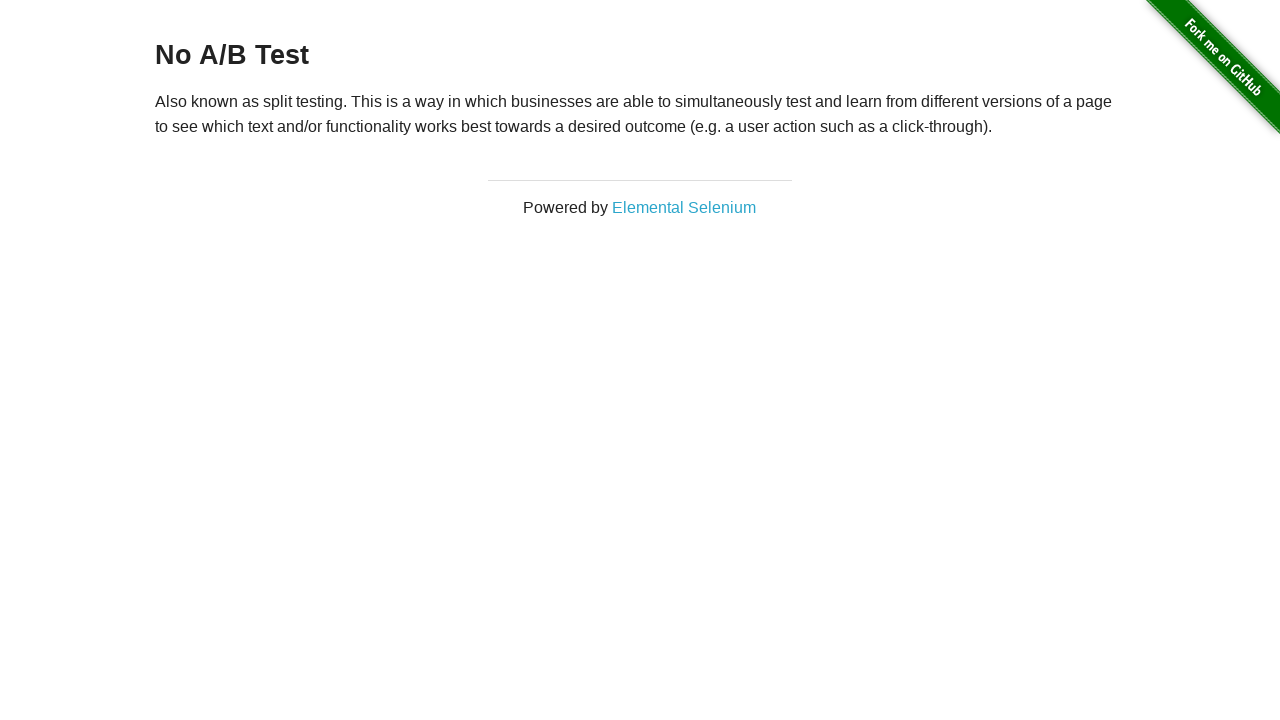

Asserted that heading shows 'No A/B Test' - opt-out successful
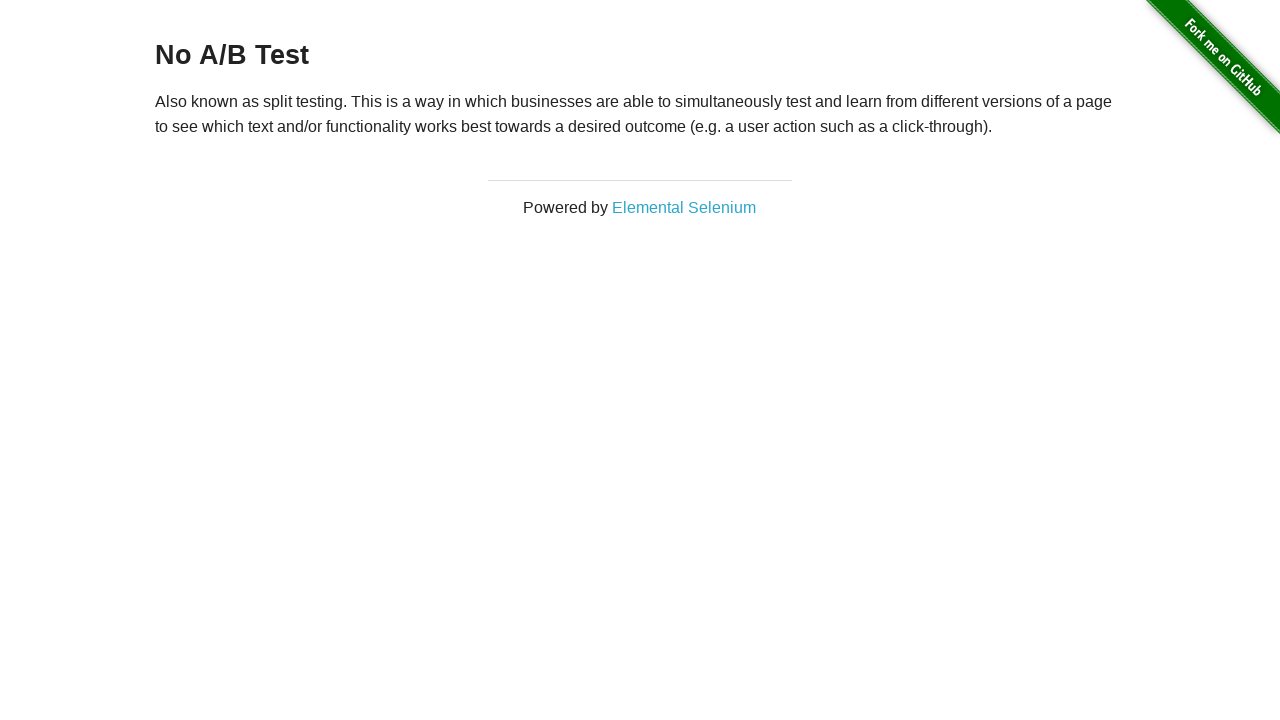

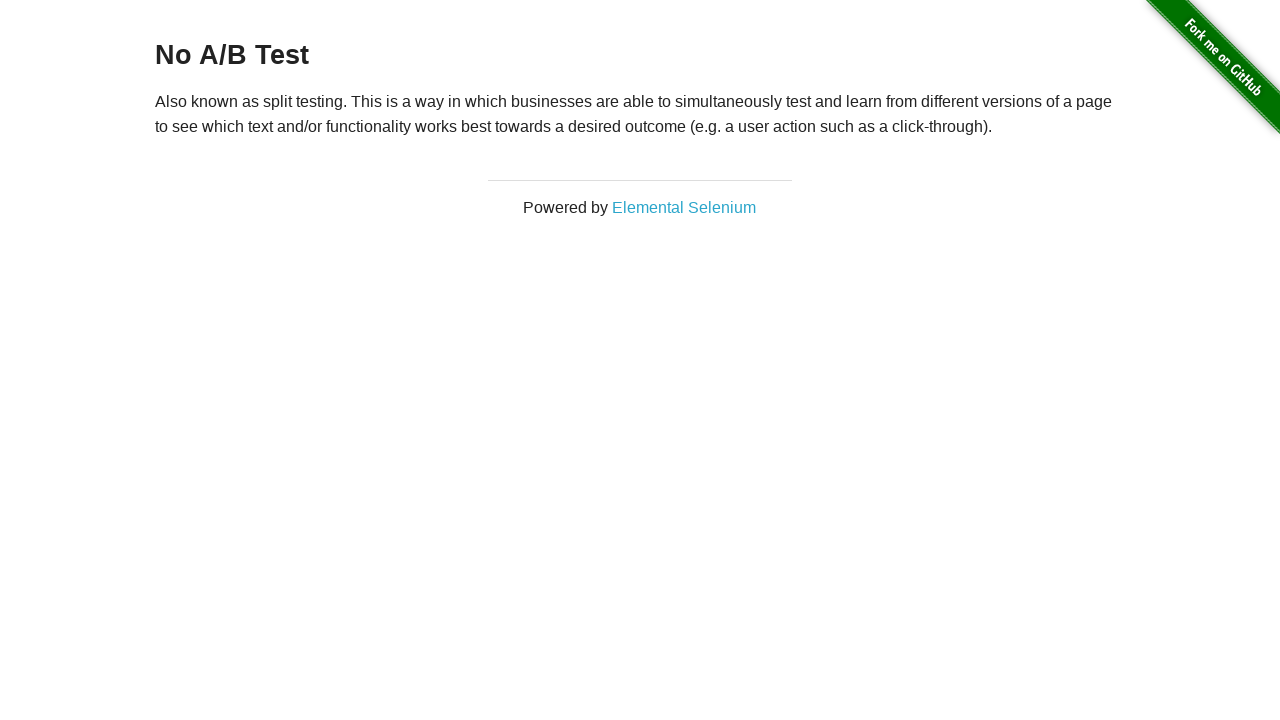